Verifies that the value of the second button equals "this is Also a Button" when ignoring case

Starting URL: https://kristinek.github.io/site/examples/locators

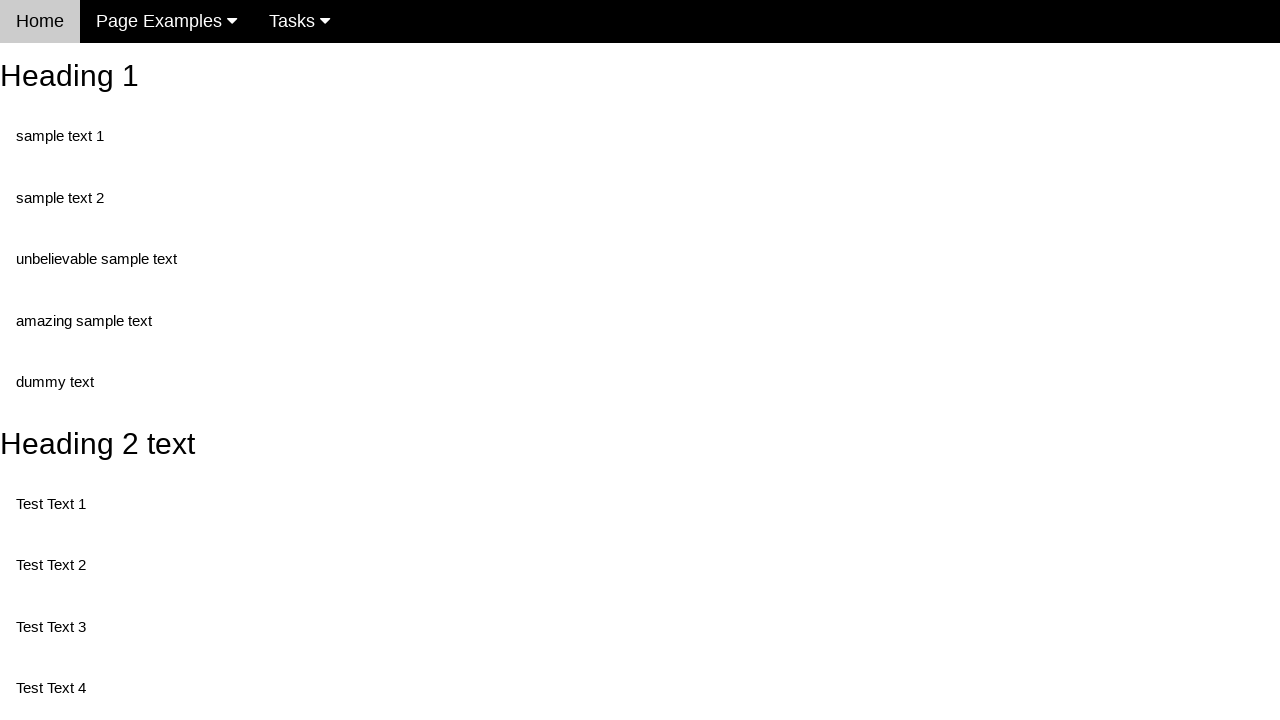

Navigated to locators example page
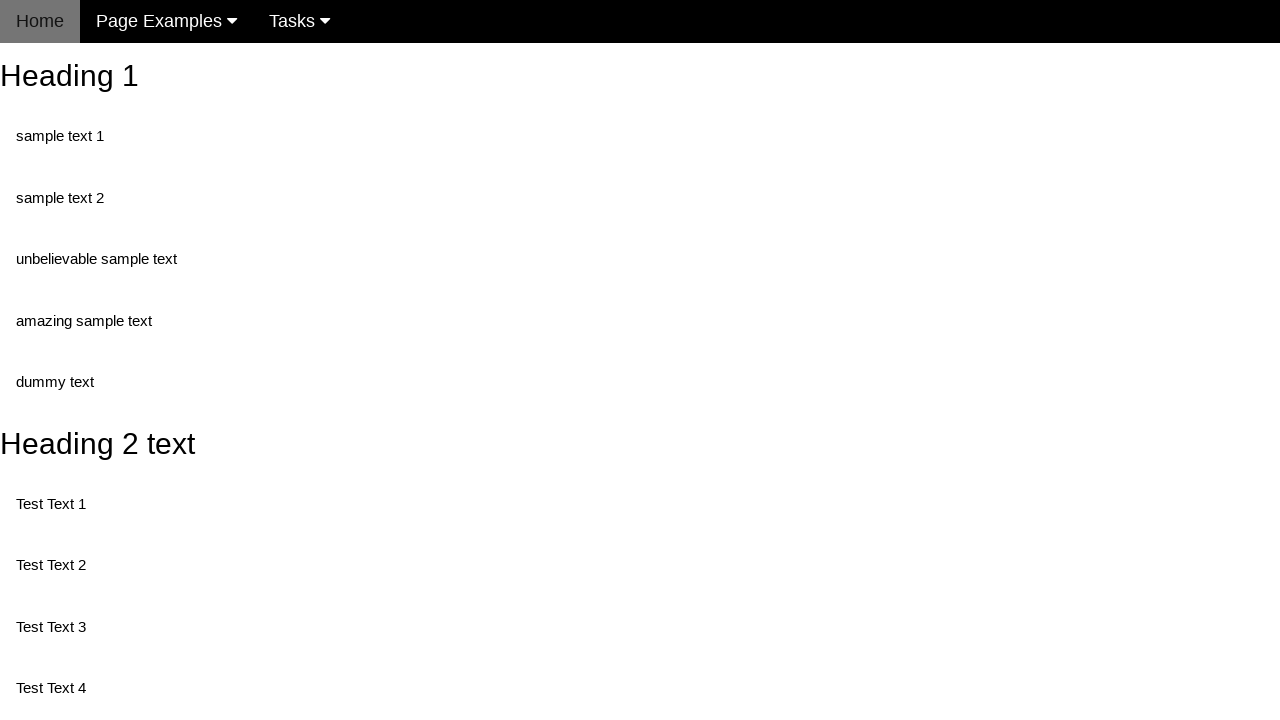

Waited for second button element to be present
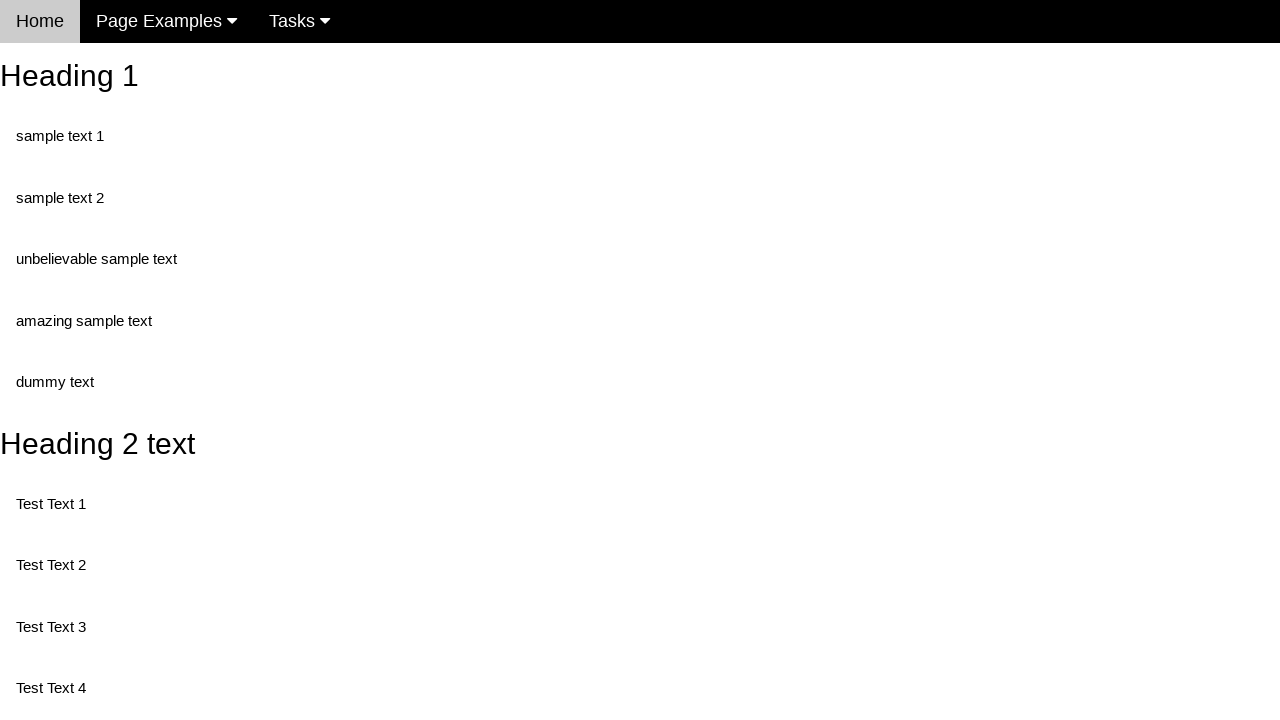

Retrieved value attribute from second button: 'This is also a button'
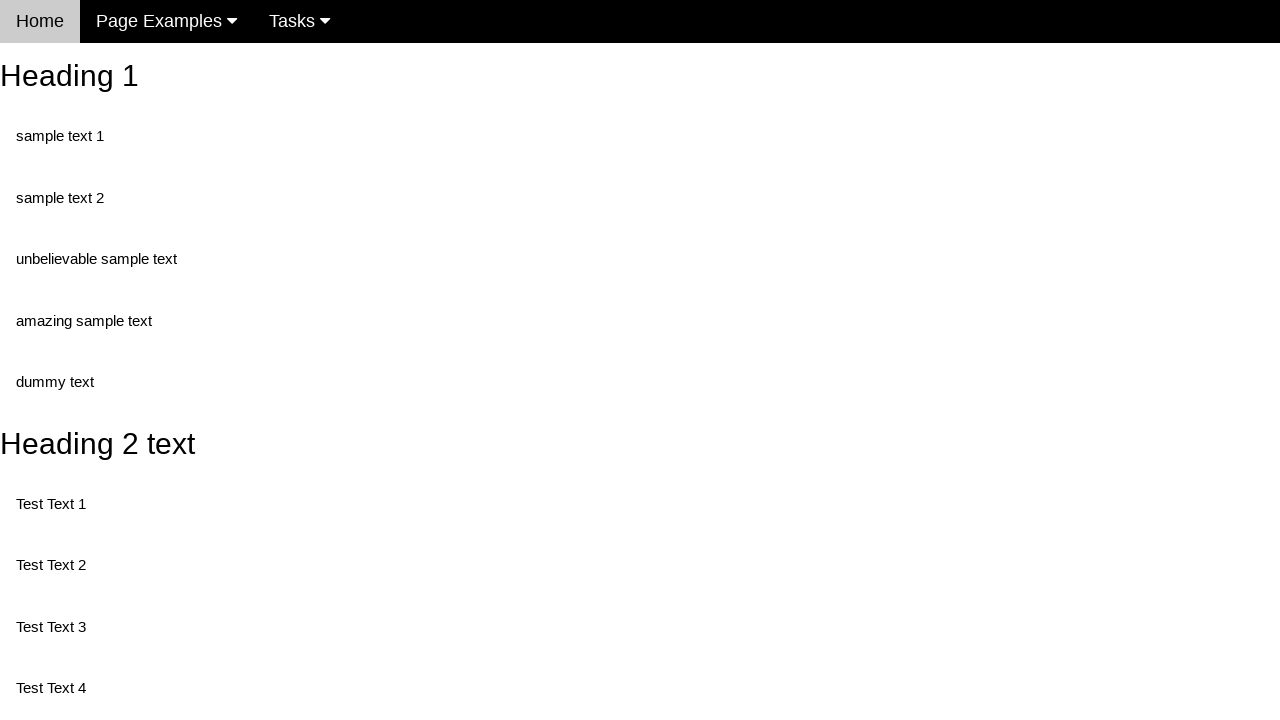

Assertion passed: second button value equals 'this is Also a Button' (case-insensitive)
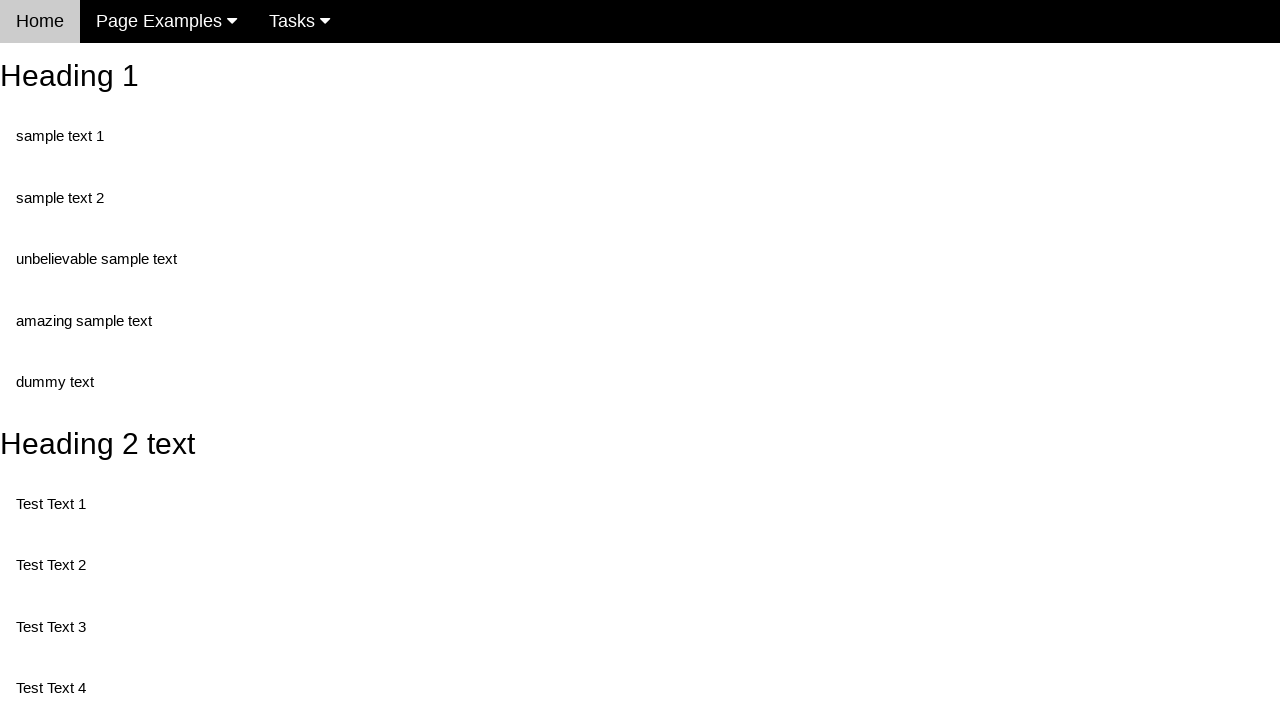

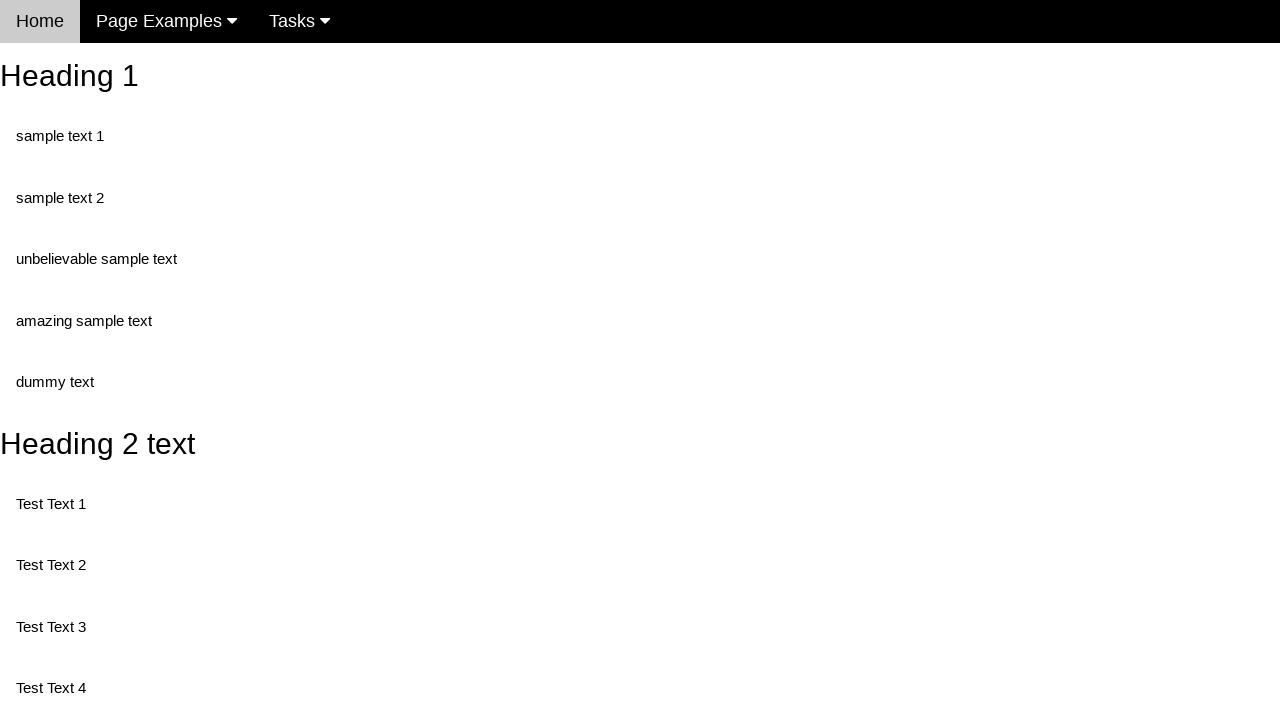